Tests flight search functionality on Kosova-Fly website by selecting one-way trip, choosing departure and arrival airports, setting a travel date, and submitting the search to view available flights.

Starting URL: https://www.kosova-fly.de/

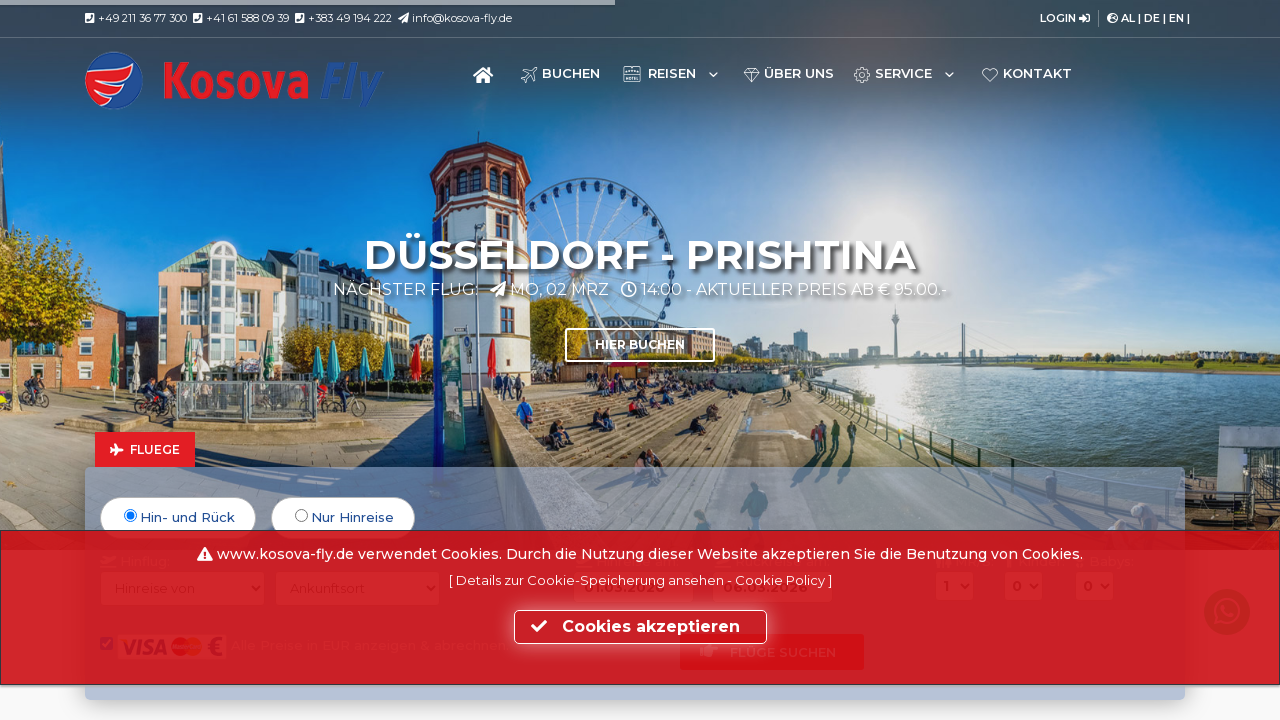

Clicked one-way trip radio button at (302, 516) on input[value="ow"]
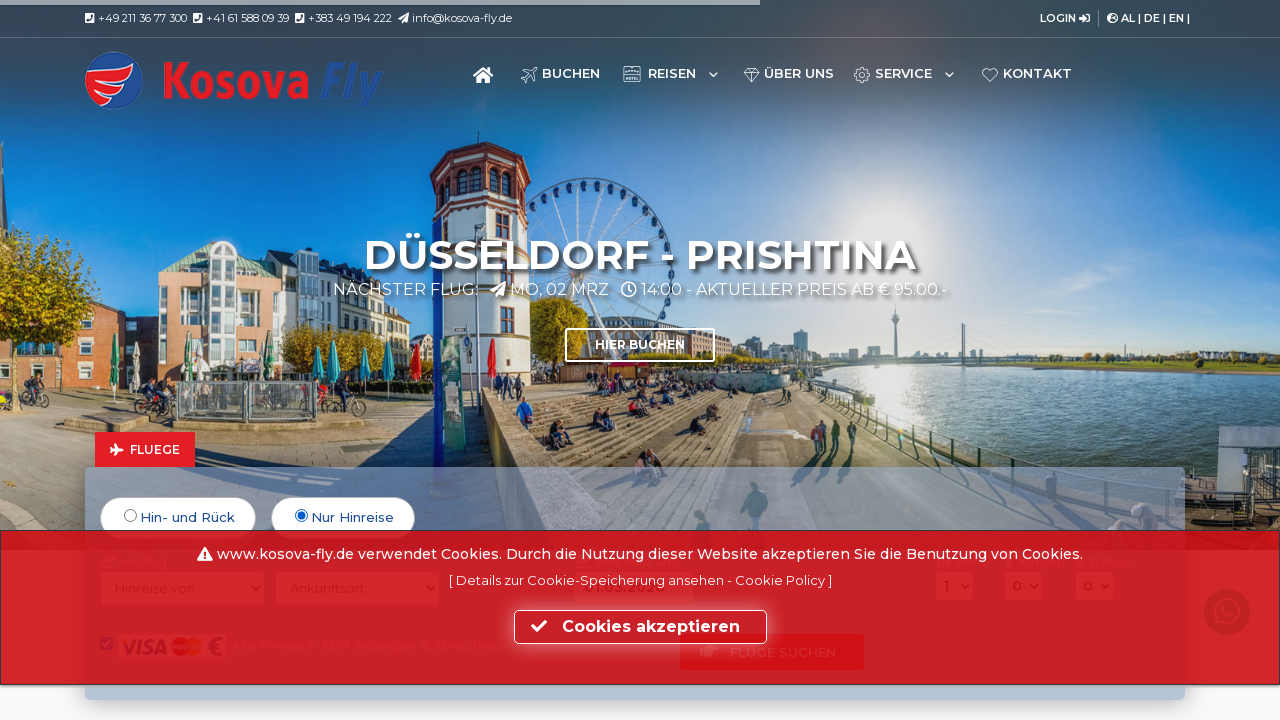

Selected departure airport (Pristina - PRN) on select[name="VON"]
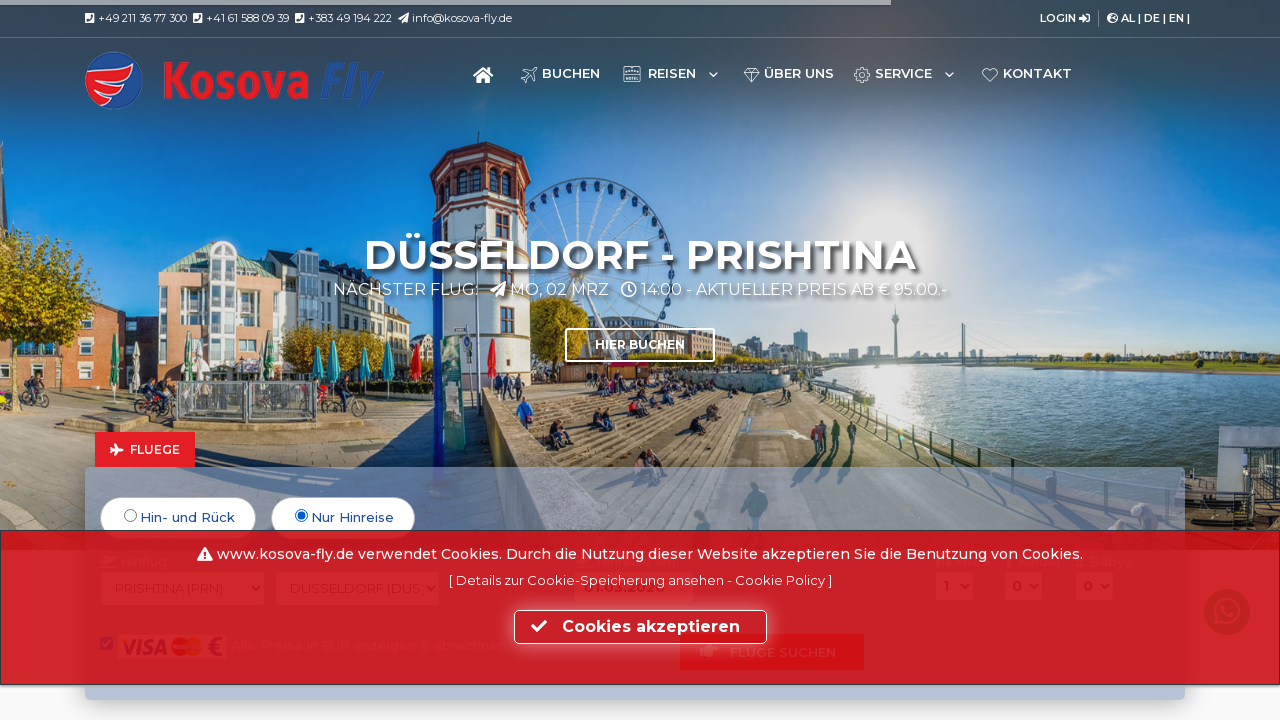

Selected arrival airport (Dusseldorf - DUS) on select[name="NACH"]
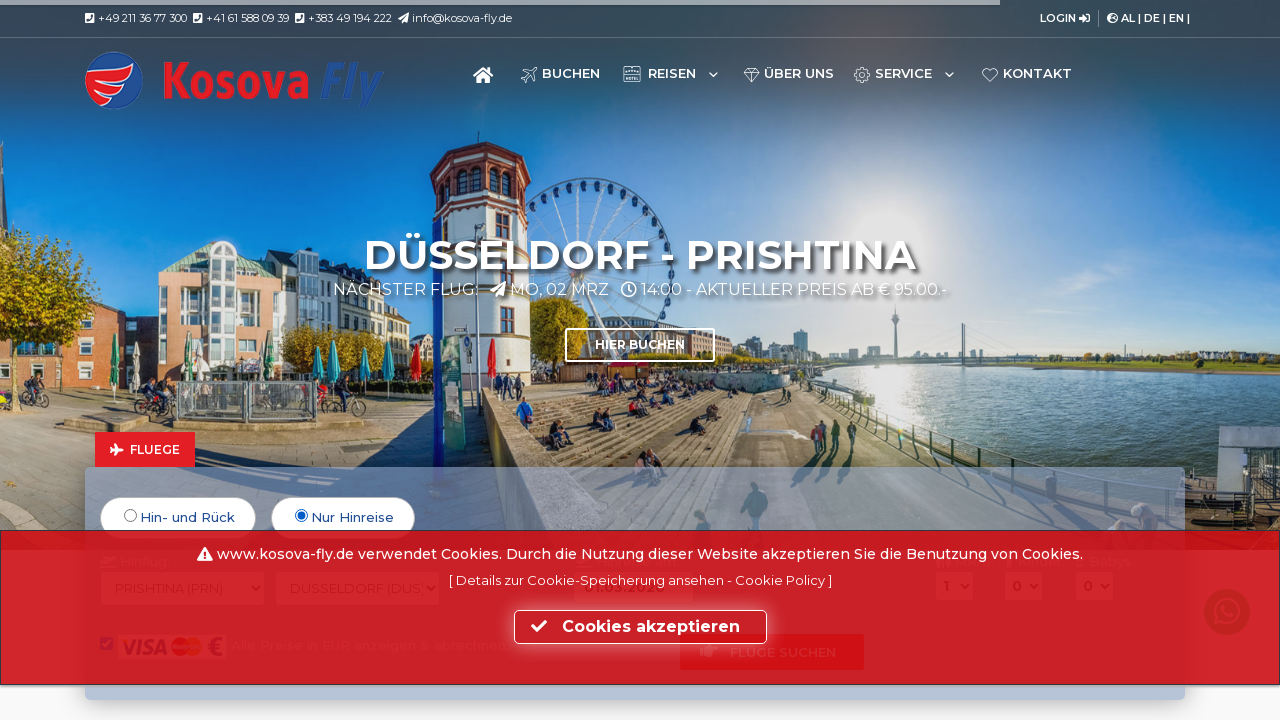

Set departure date to 2026-03-15 (14 days from now) on input[name="DATUM_HIN"]
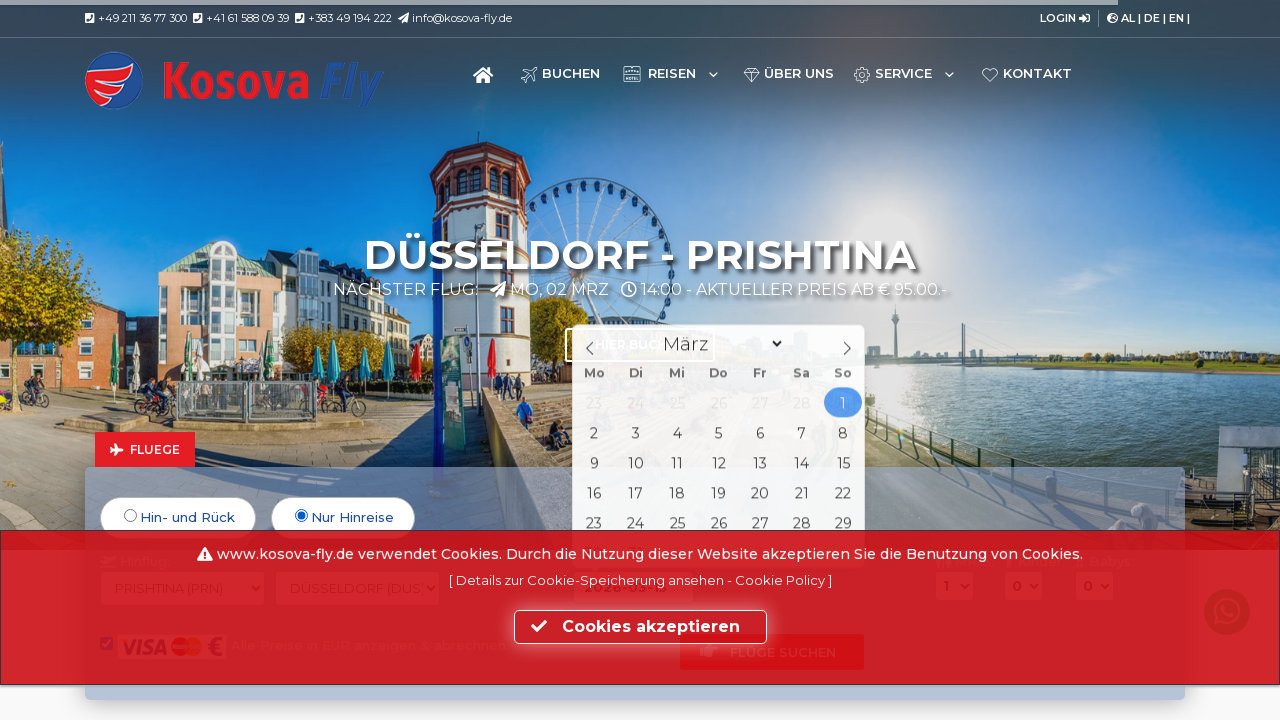

Search button became visible
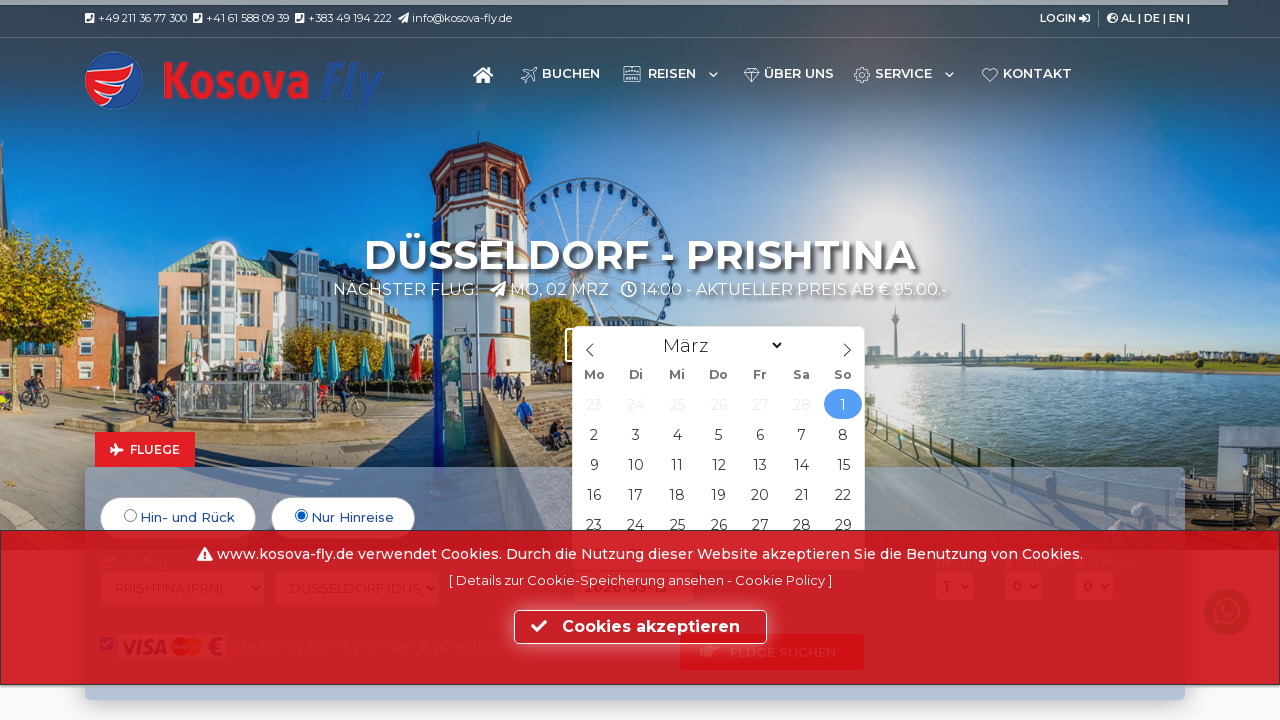

Clicked search button to submit flight search at (772, 361) on a#buchen_aktion
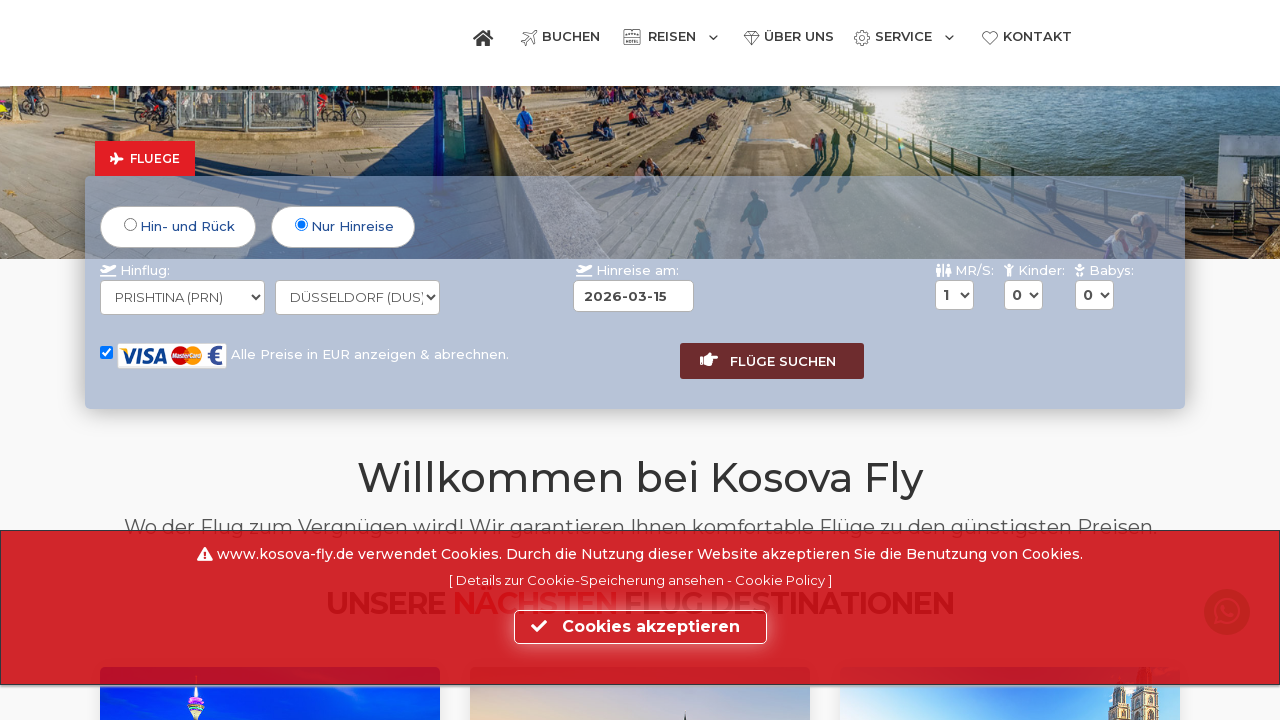

Page reached network idle state - search results loading complete
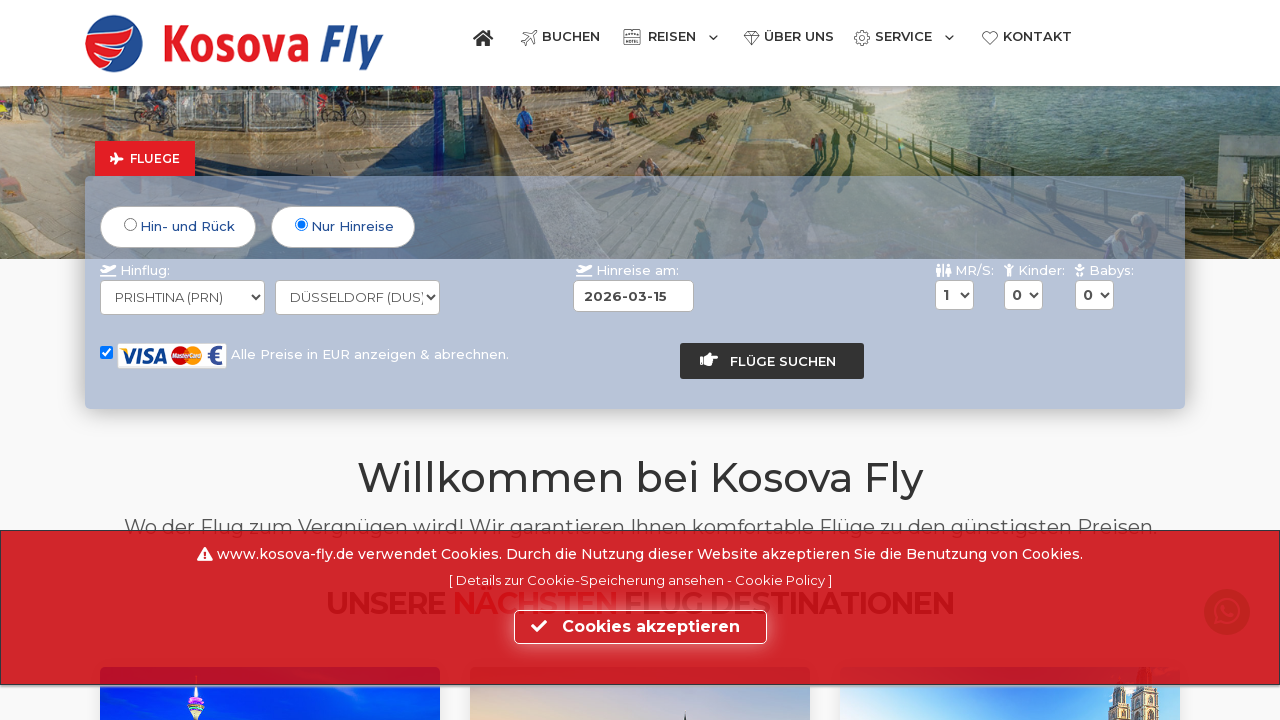

Flight results table loaded and verified
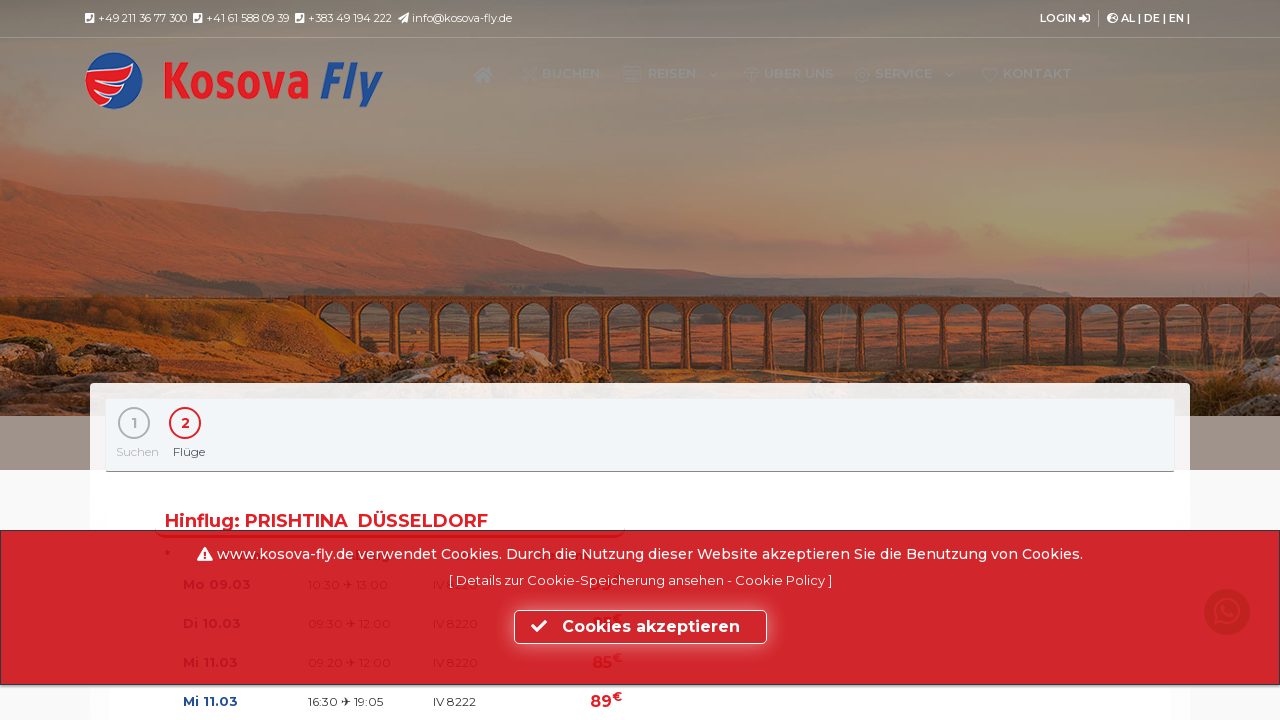

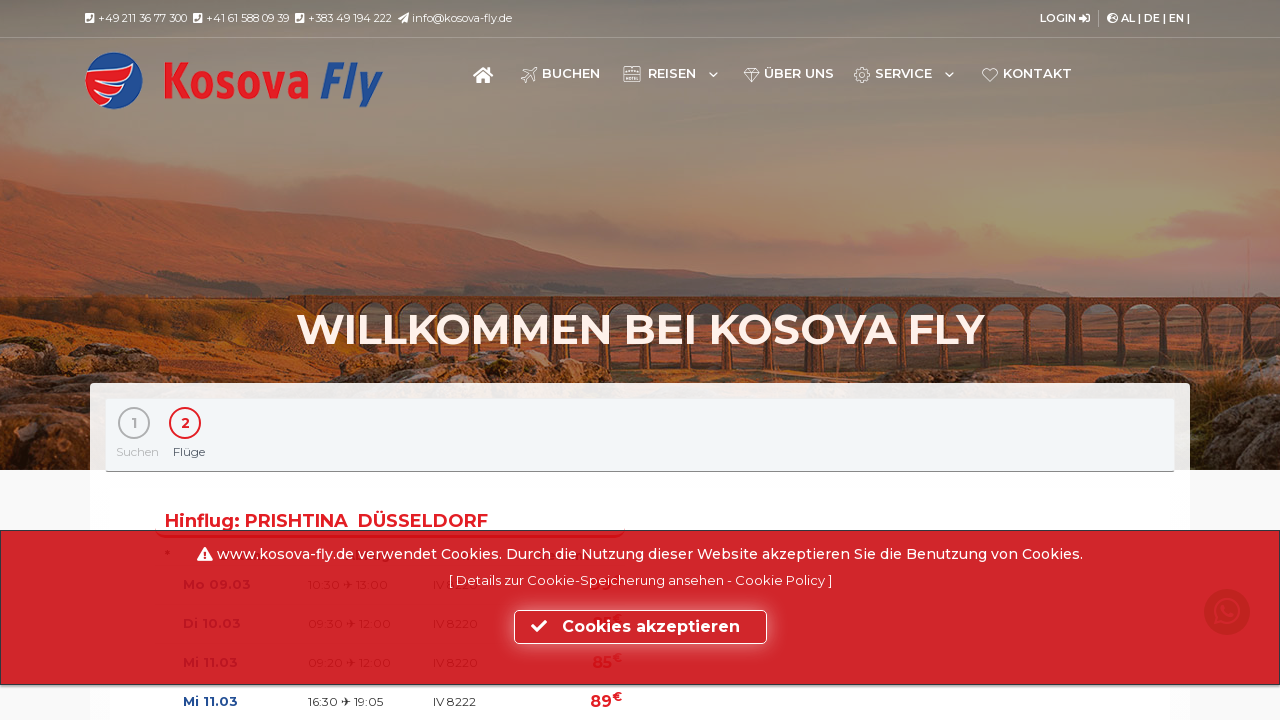